Tests a combo box interaction by scrolling down the page, clicking on a combo box element, and selecting "Item 10" from the dropdown options.

Starting URL: https://testautomationpractice.blogspot.com/

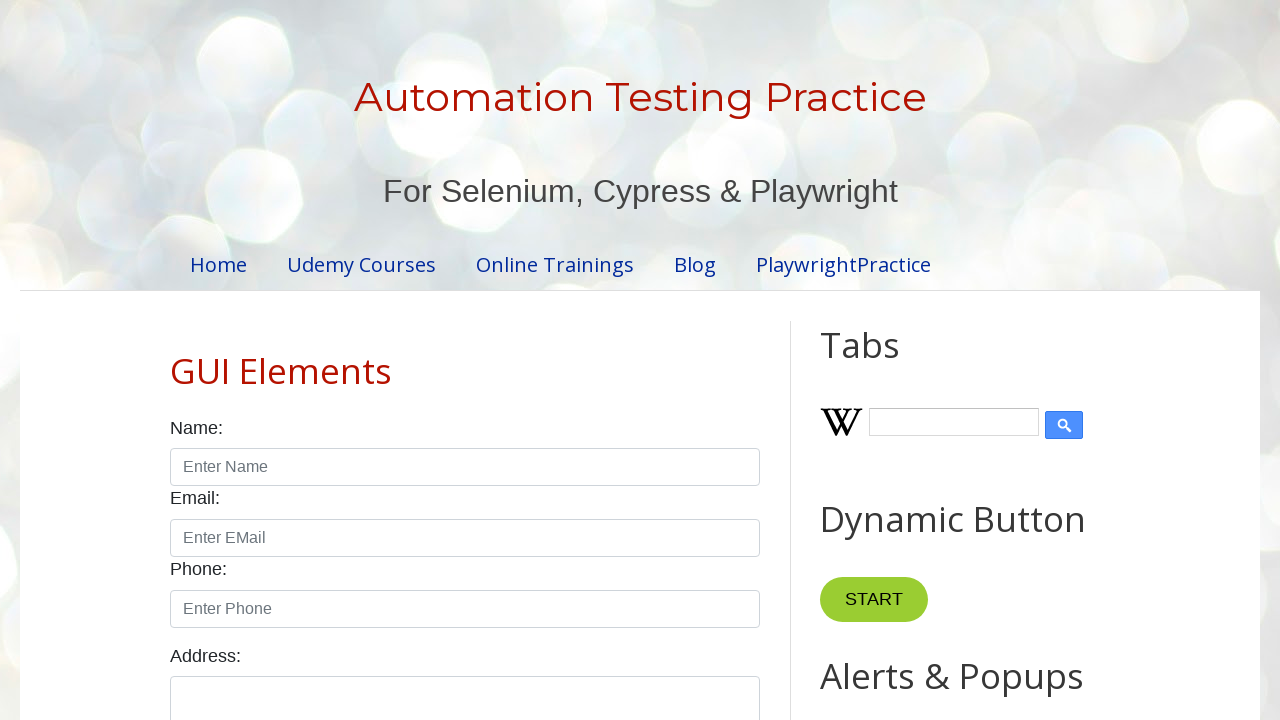

Scrolled down the page by 2000 pixels to reveal the combo box
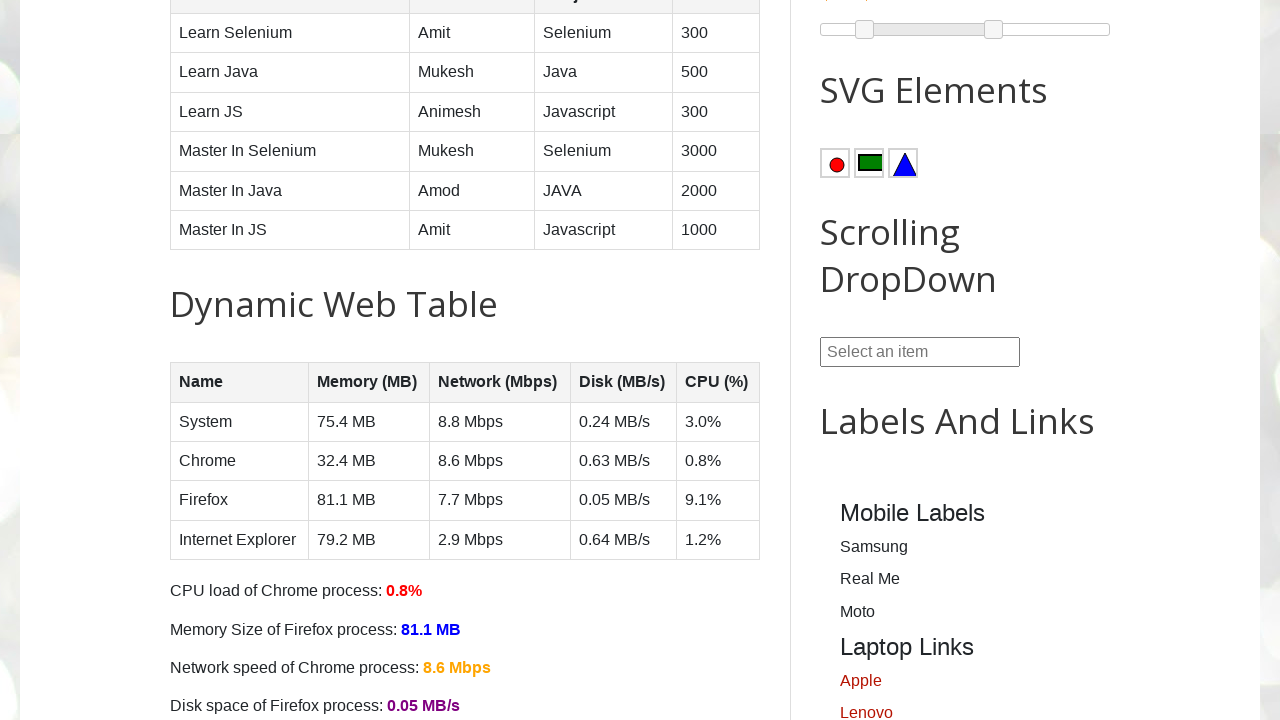

Clicked on the combo box to open the dropdown at (920, 352) on input[id*='comboBox']
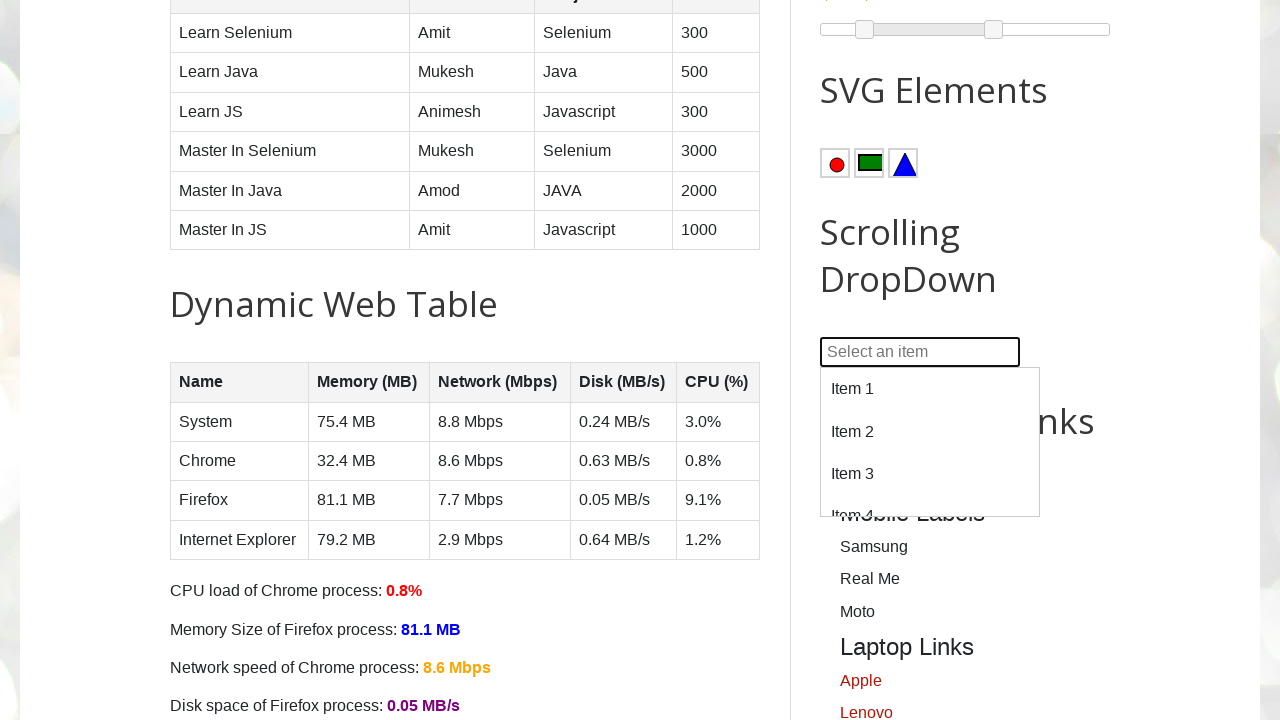

Waited for Item 10 option to appear in the dropdown
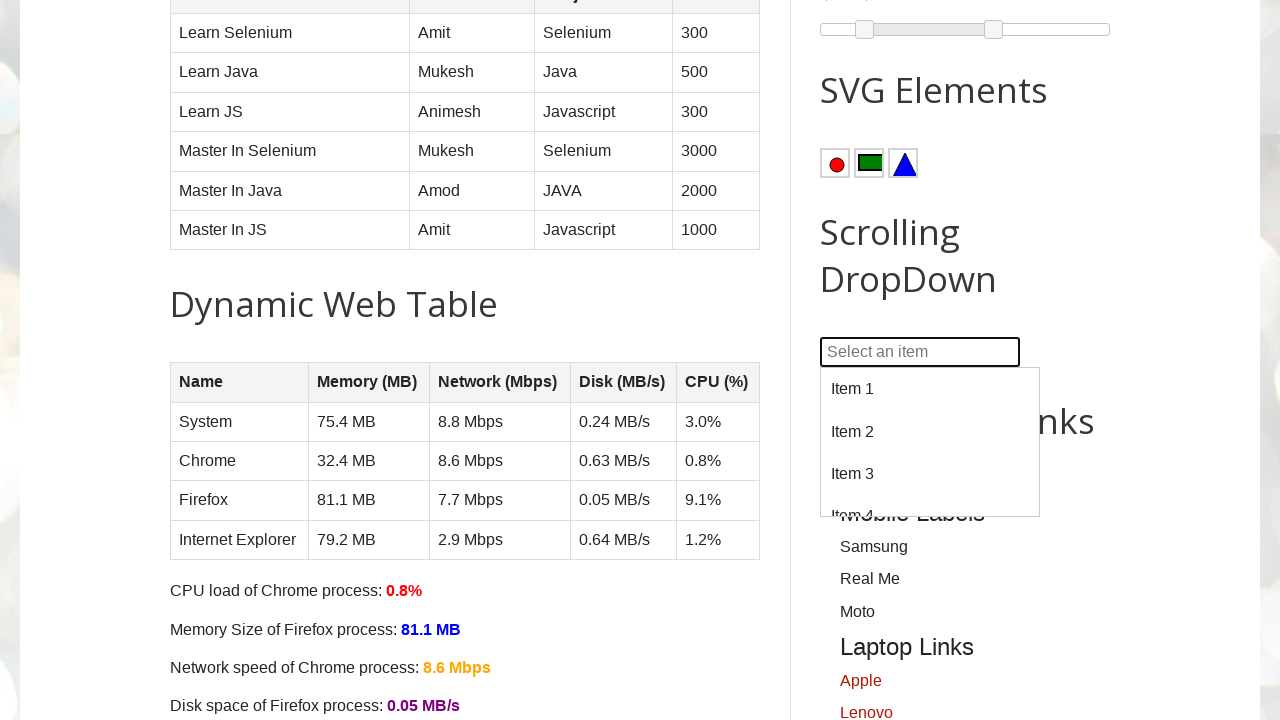

Selected 'Item 10' from the combo box dropdown at (640, 360) on div:has-text('Item 10')
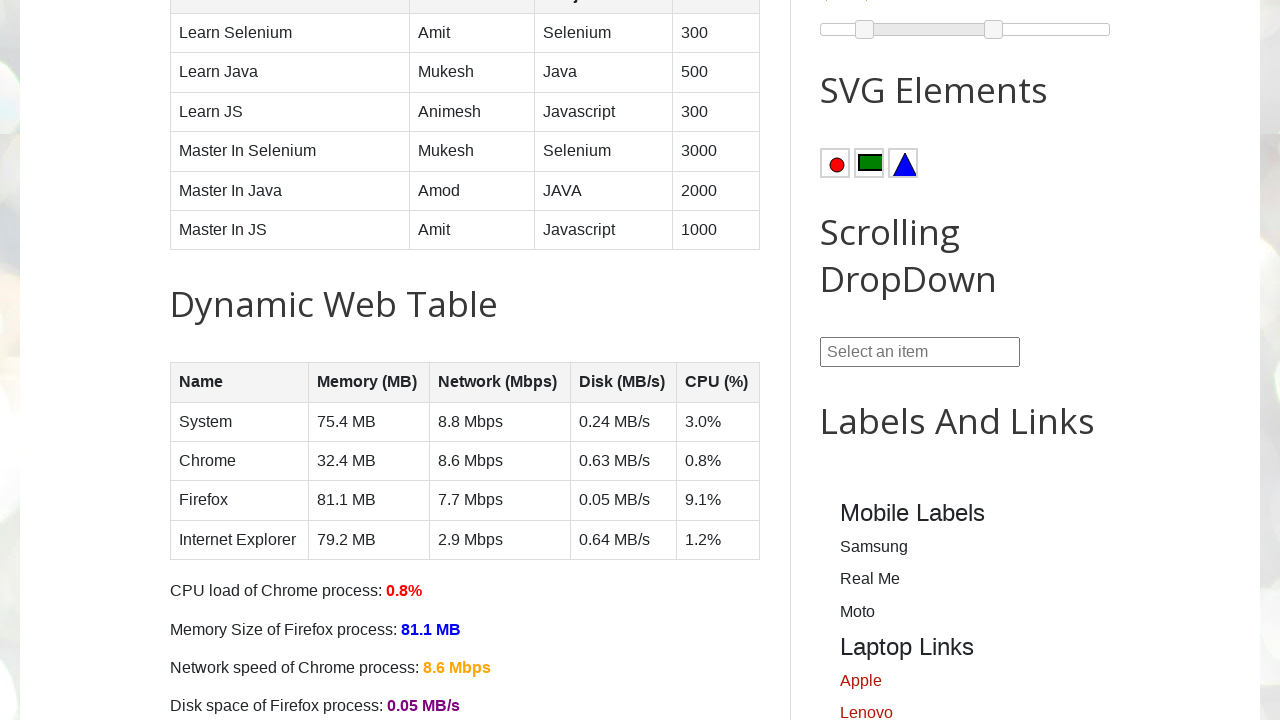

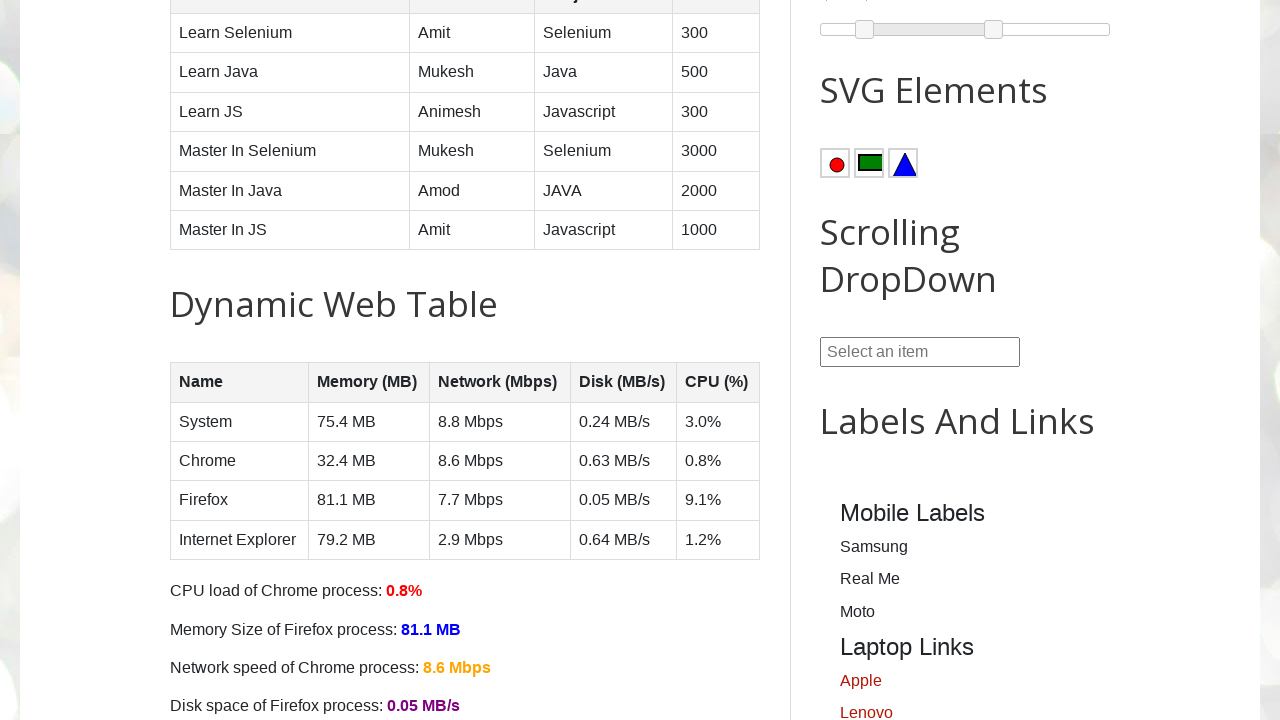